Tests JavaScript confirm dialog by dismissing it and verifying the cancel response message

Starting URL: https://popageorgianvictor.github.io/PUBLISHED-WEBPAGES/alert_confirm_prompt

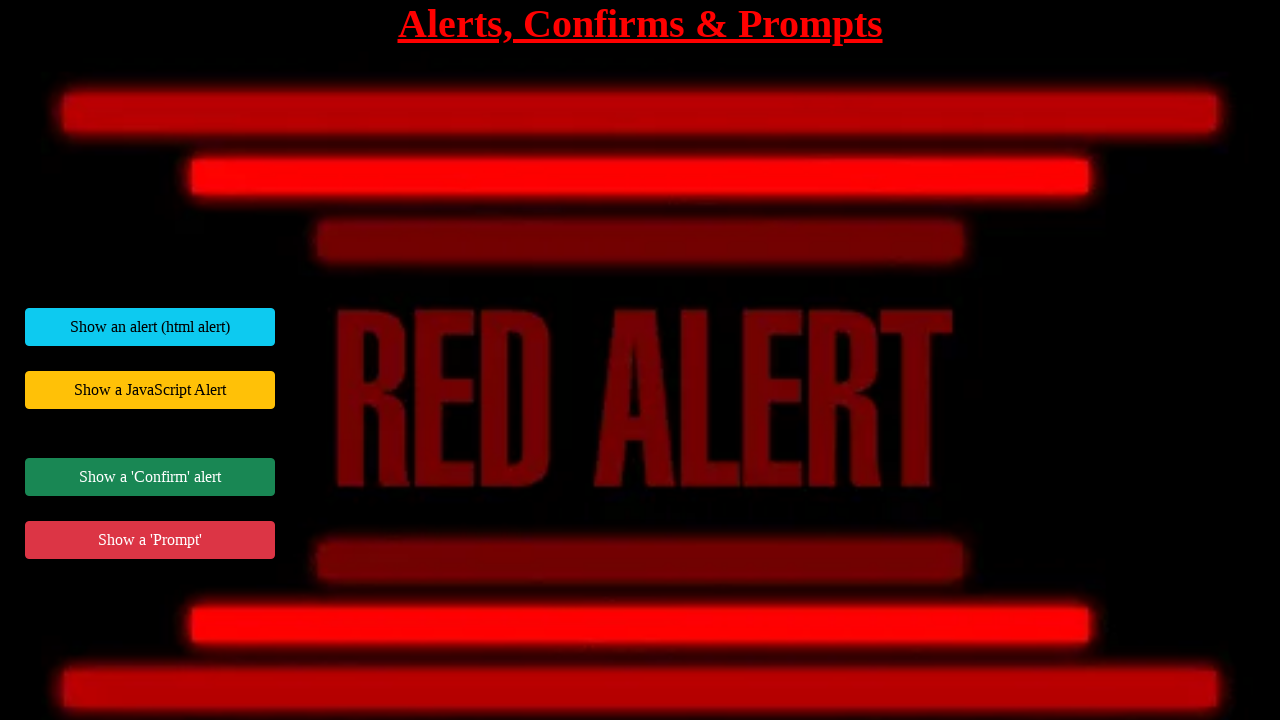

Set up dialog handler to dismiss confirm dialog
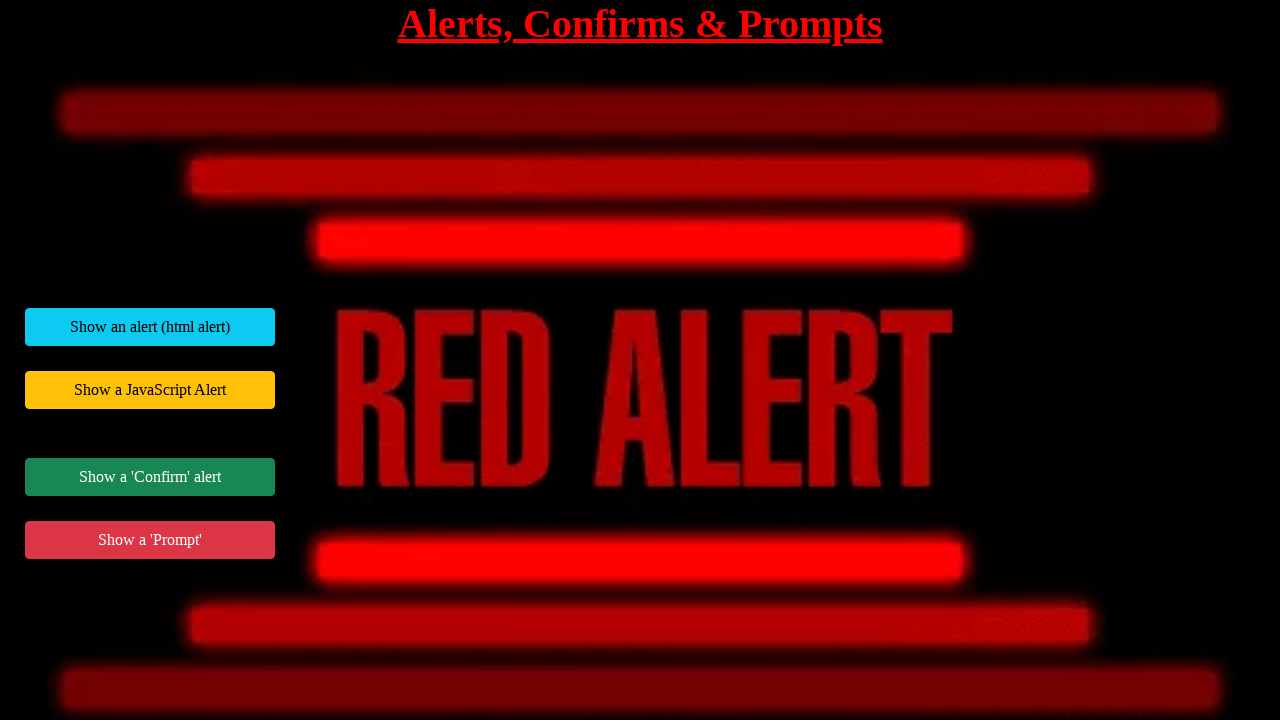

Clicked the JavaScript confirm button at (150, 477) on #jsConfirmExample button
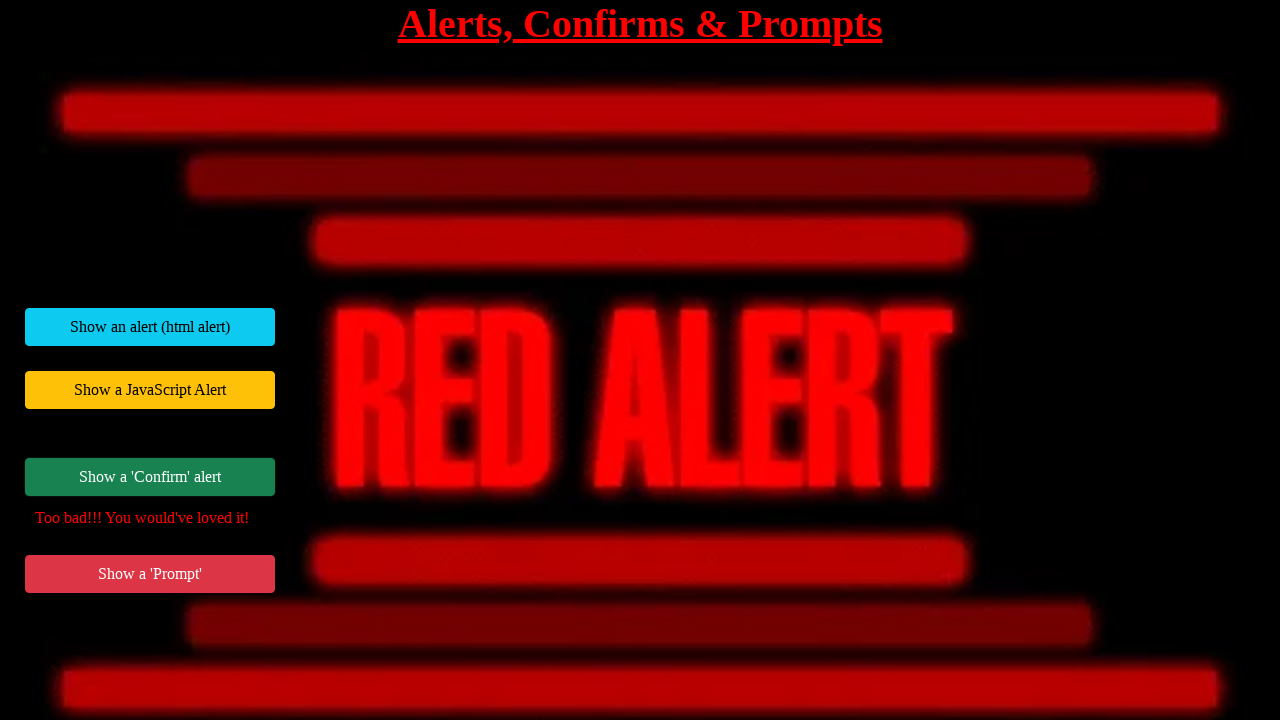

Waited for response message element to appear
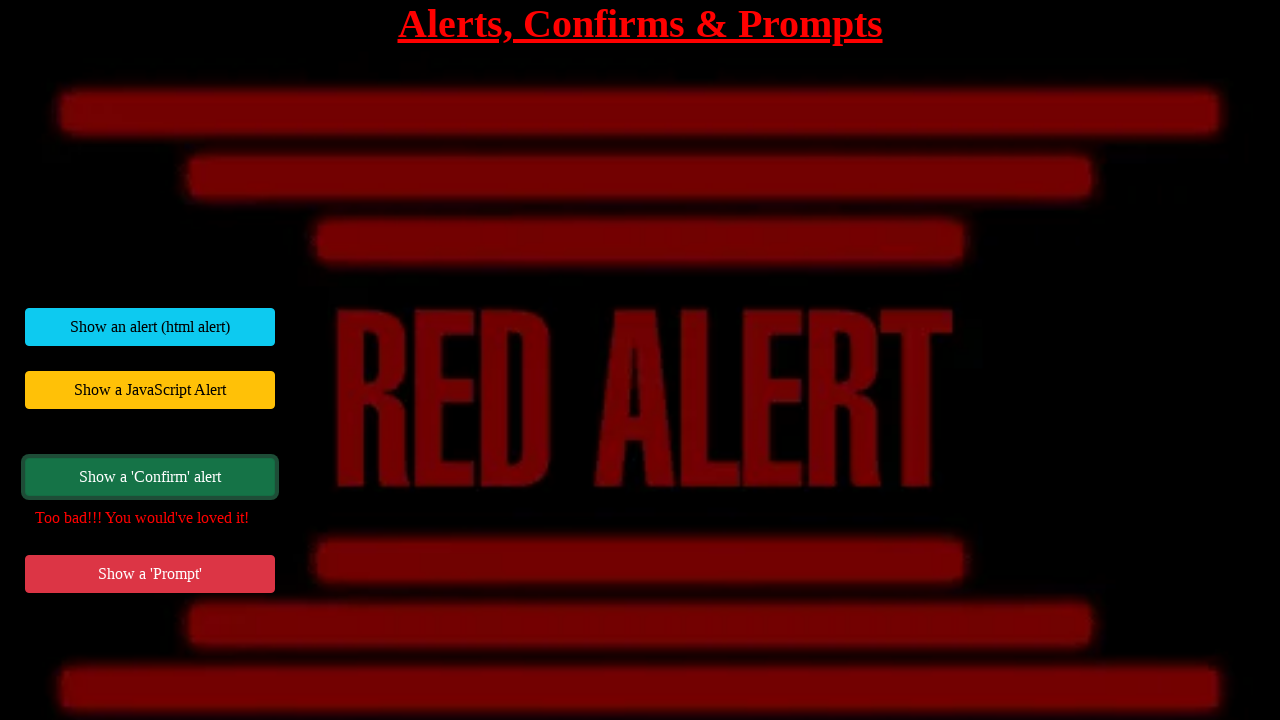

Retrieved response message text content
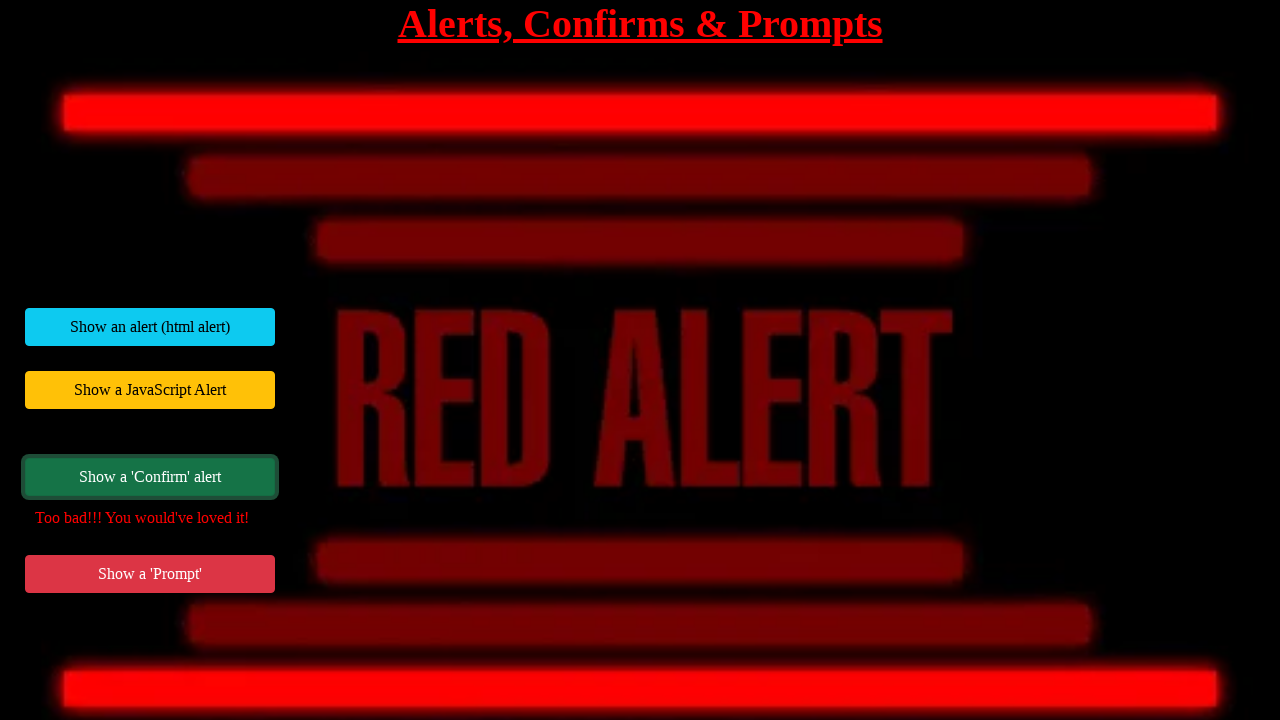

Verified response message is 'Too bad!!! You would've loved it!' after dismissing confirm dialog
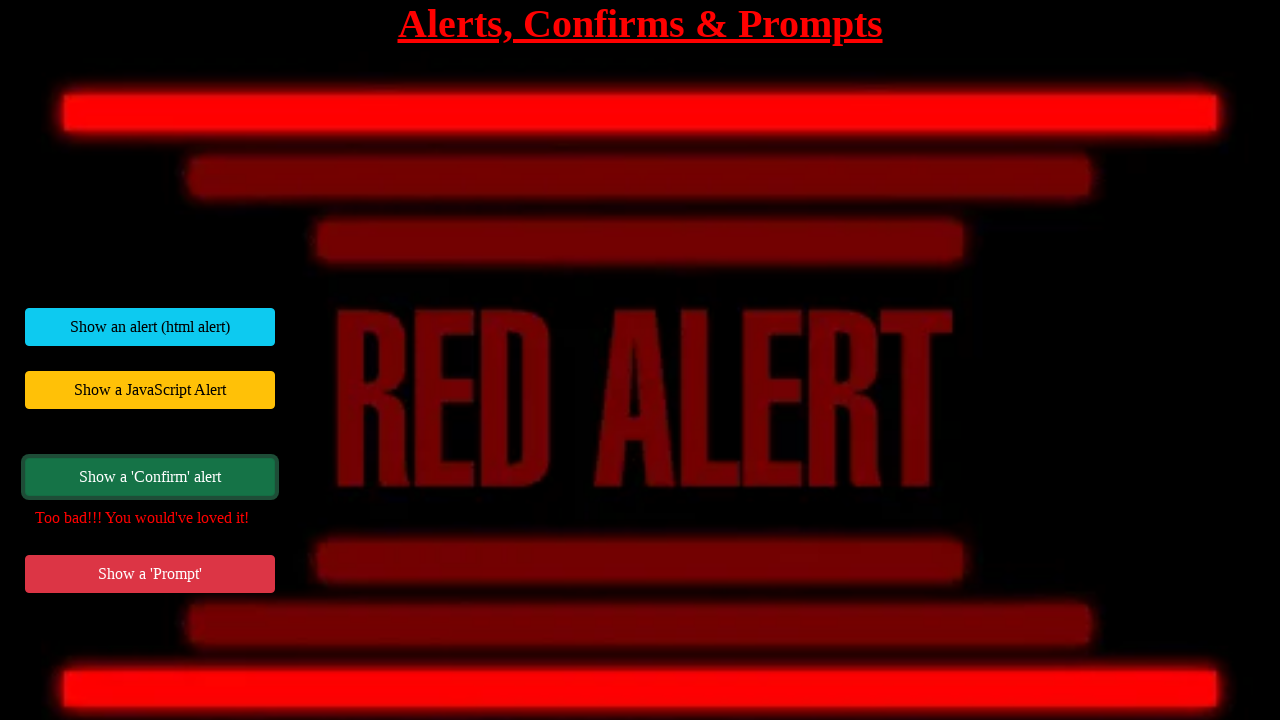

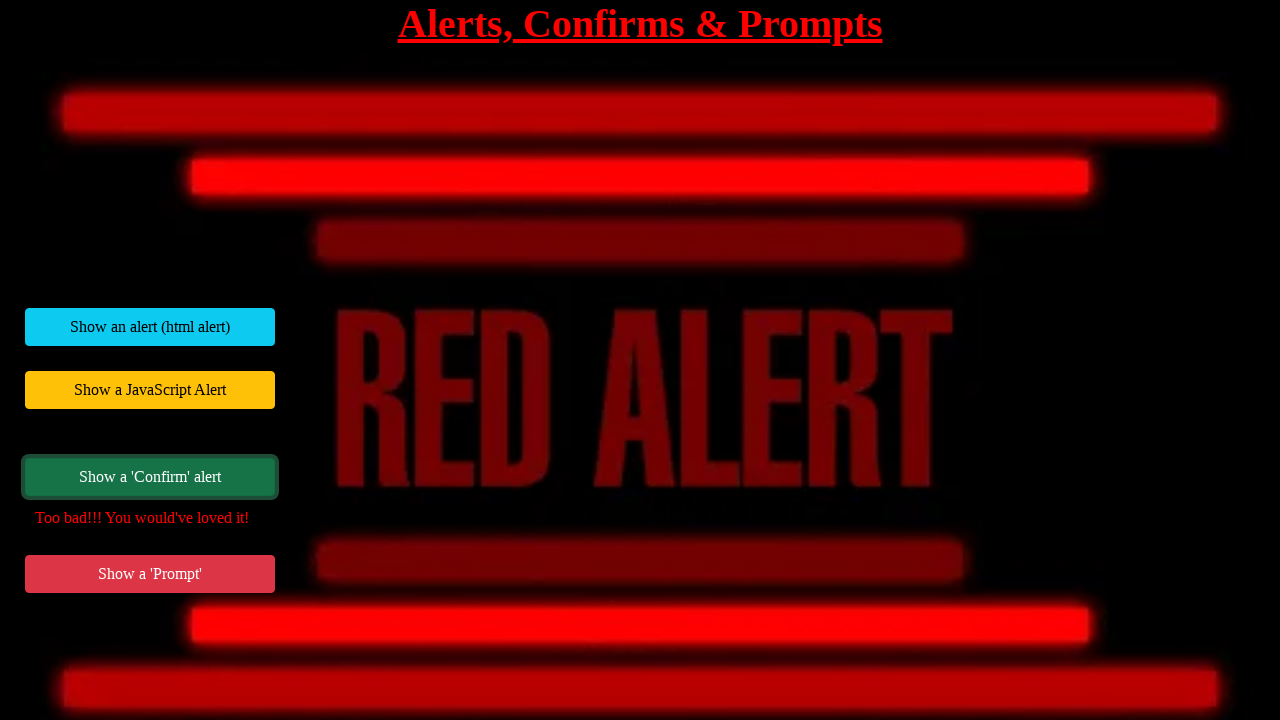